Opens a small modal dialog, verifies its content, and closes it

Starting URL: https://demoqa.com/alertsWindows

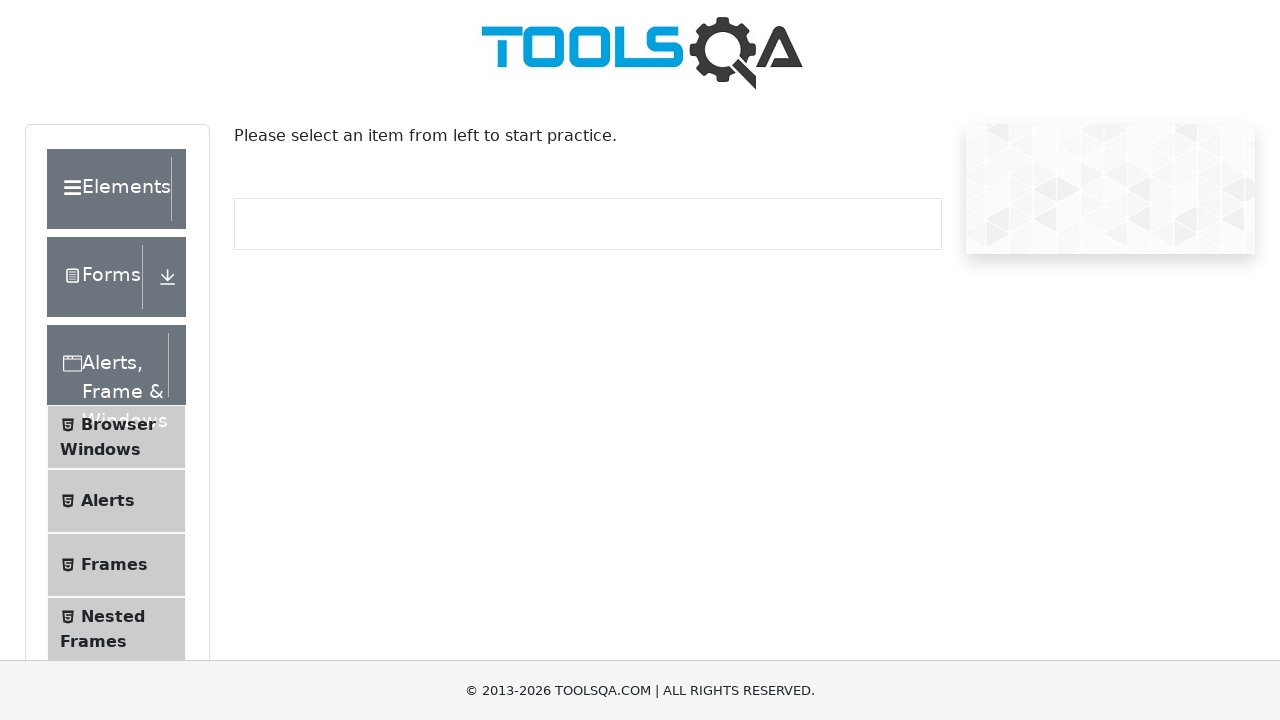

Clicked on Modal Dialogs menu item at (108, 348) on text=Modal Dialogs
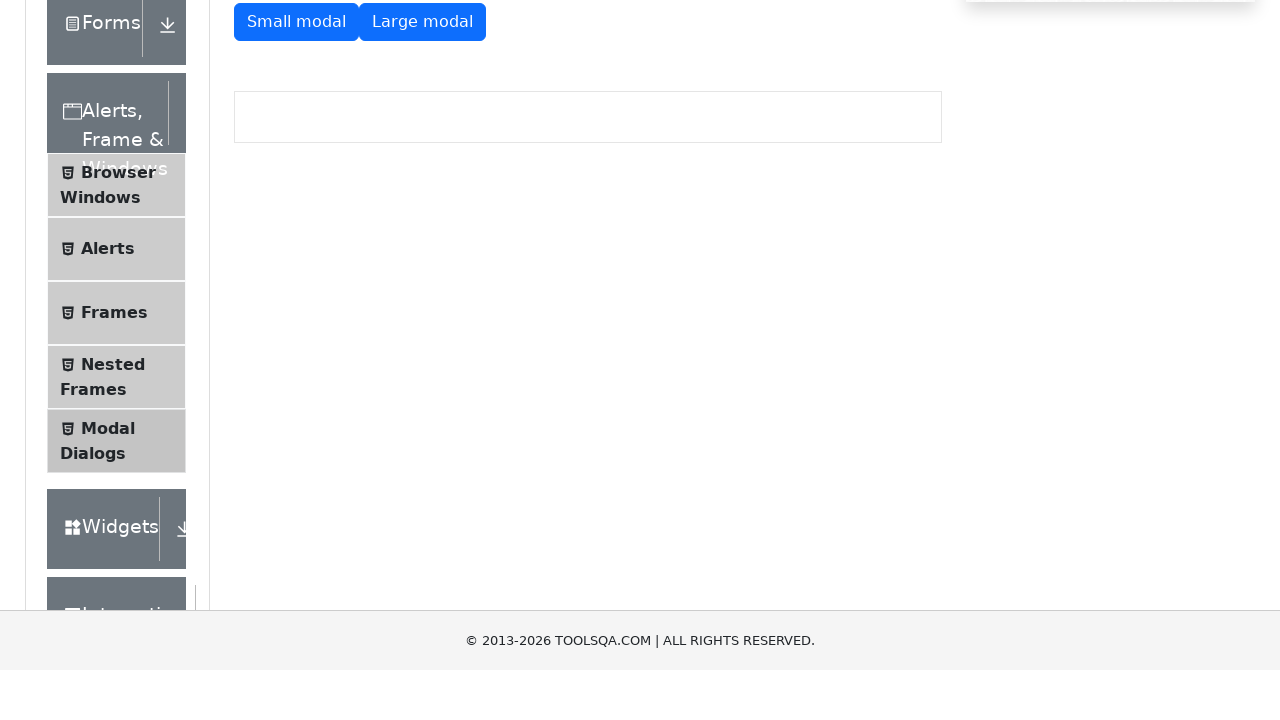

Clicked button to show small modal at (296, 274) on button#showSmallModal
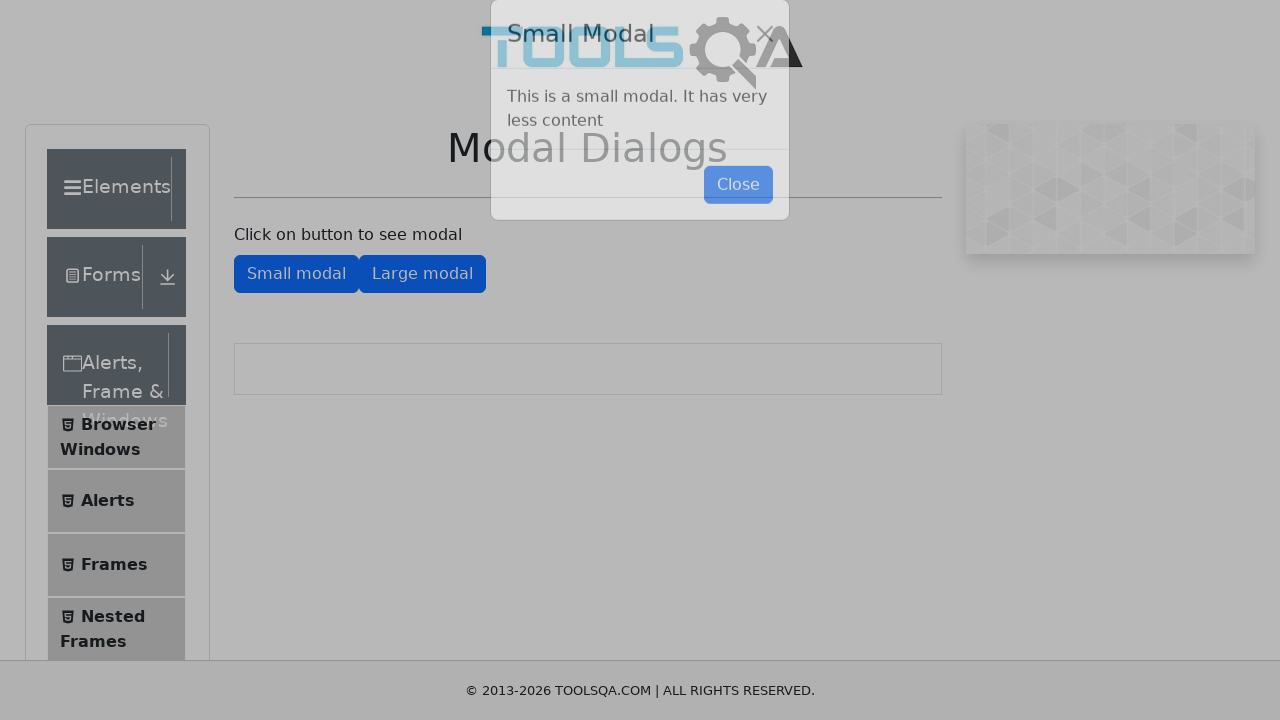

Retrieved modal body text content
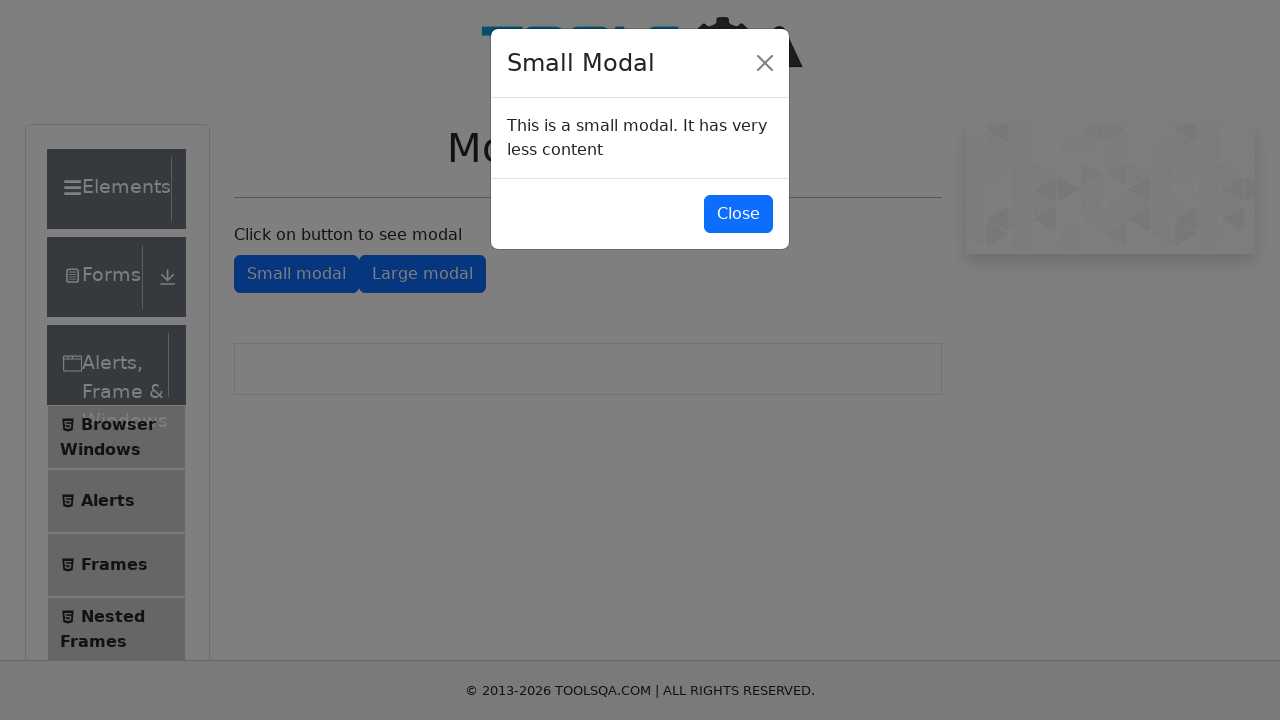

Verified modal body text matches expected content
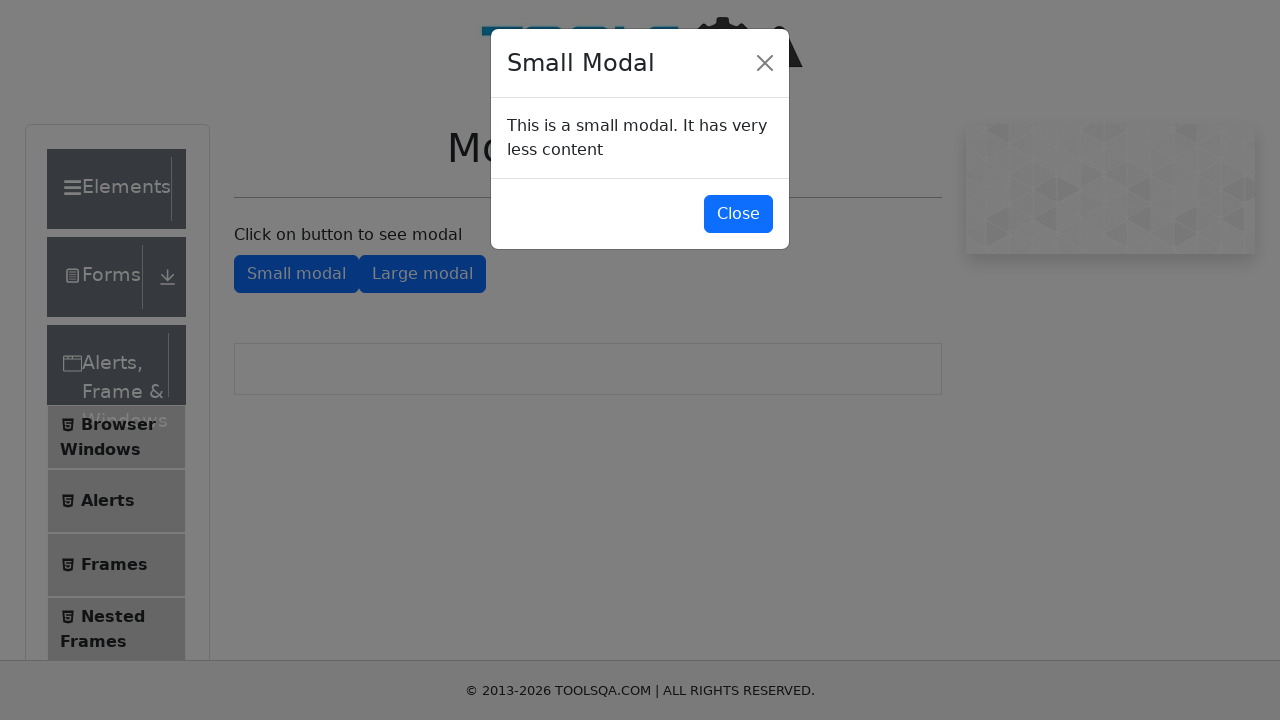

Clicked button to close the small modal at (738, 214) on button#closeSmallModal
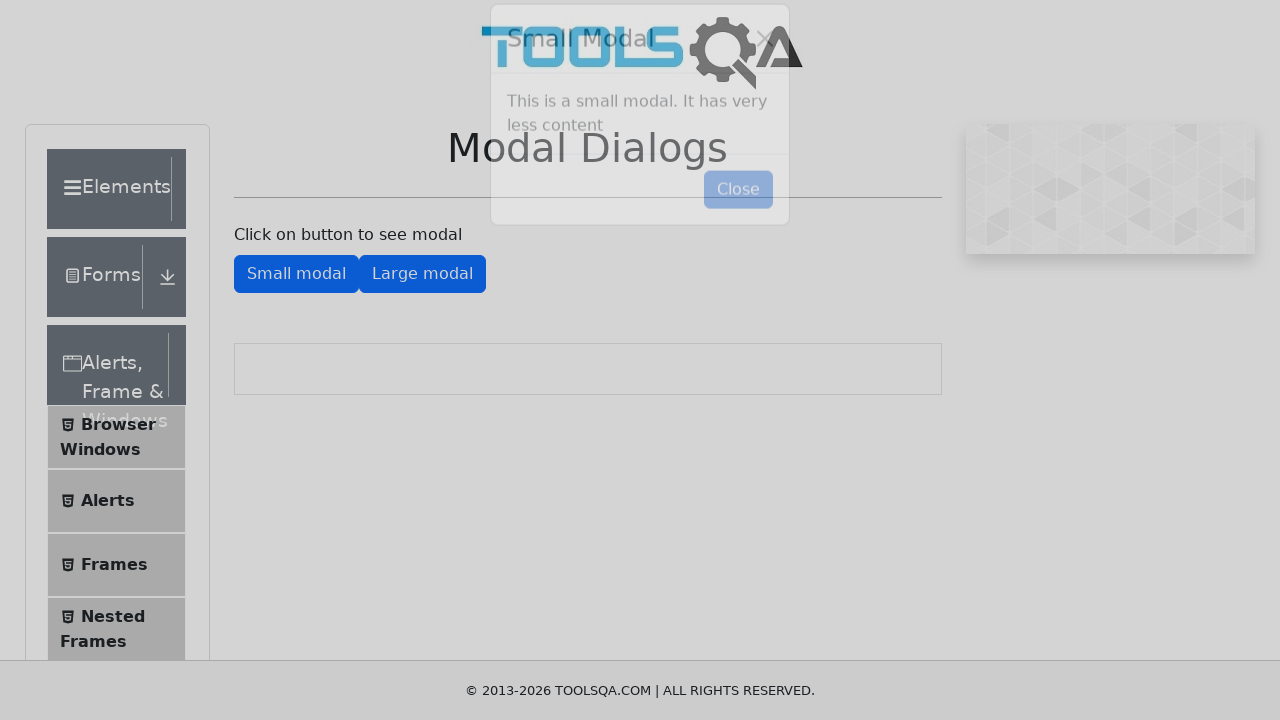

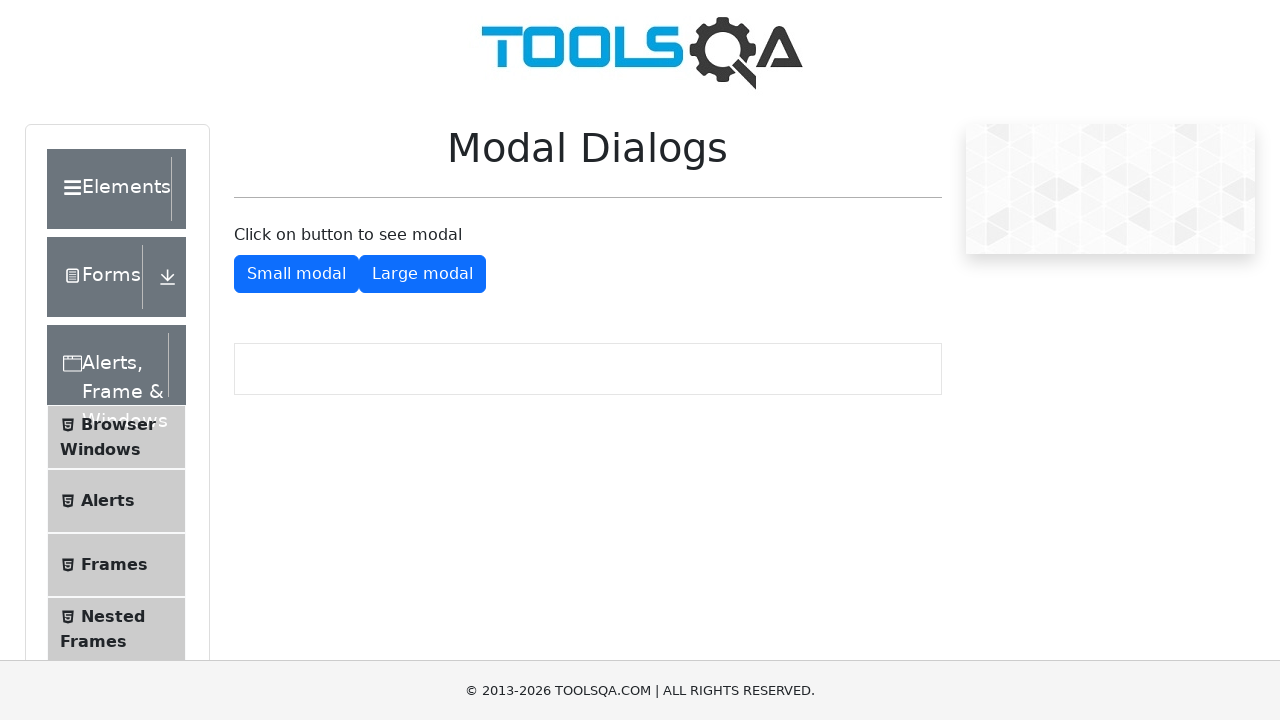